Tests radio button interaction by selecting different options - first clicking the 'Milk' option, then dynamically finding and clicking the 'Cheese' option

Starting URL: http://www.echoecho.com/htmlforms10.htm

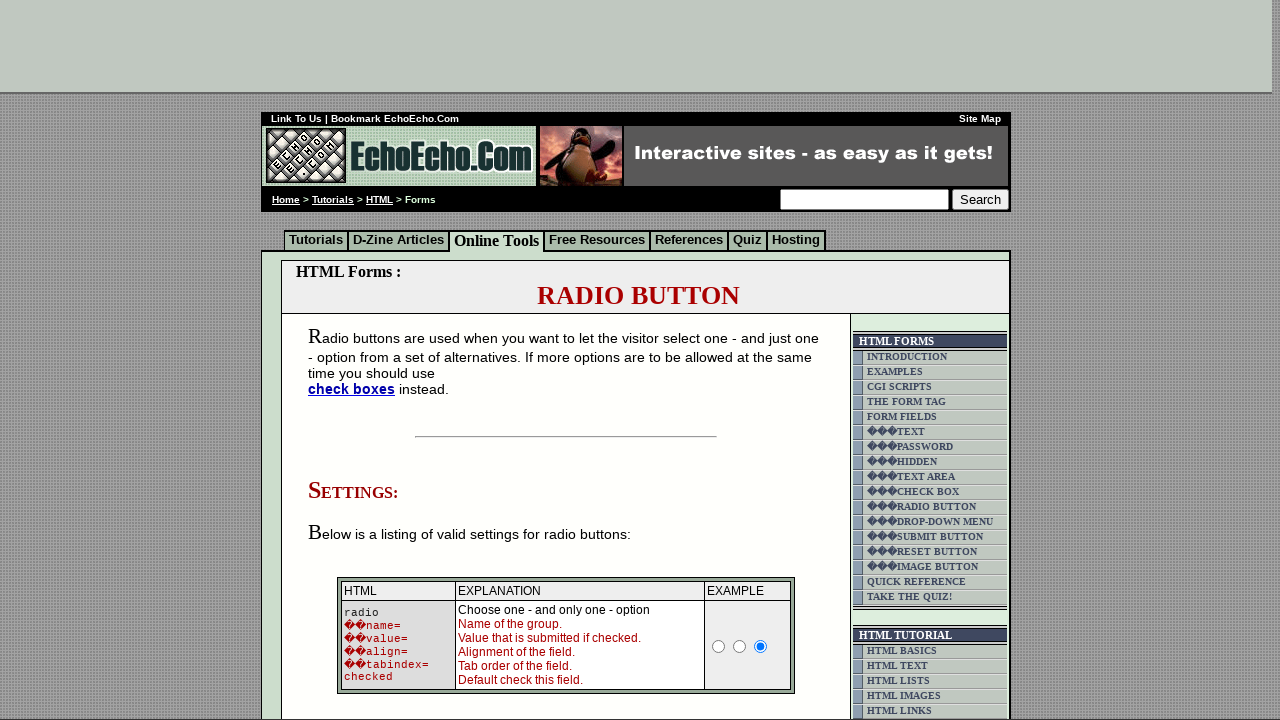

Clicked the 'Milk' radio button at (356, 360) on input[value='Milk']
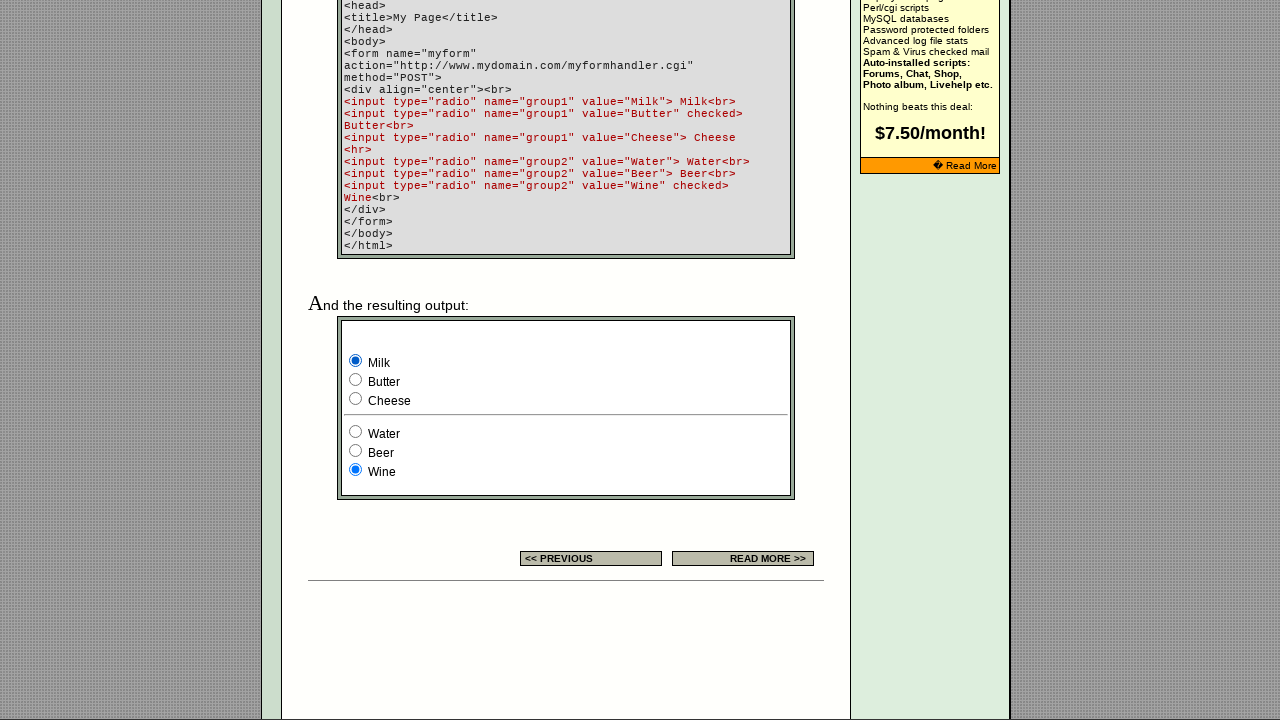

Located all radio buttons in group1
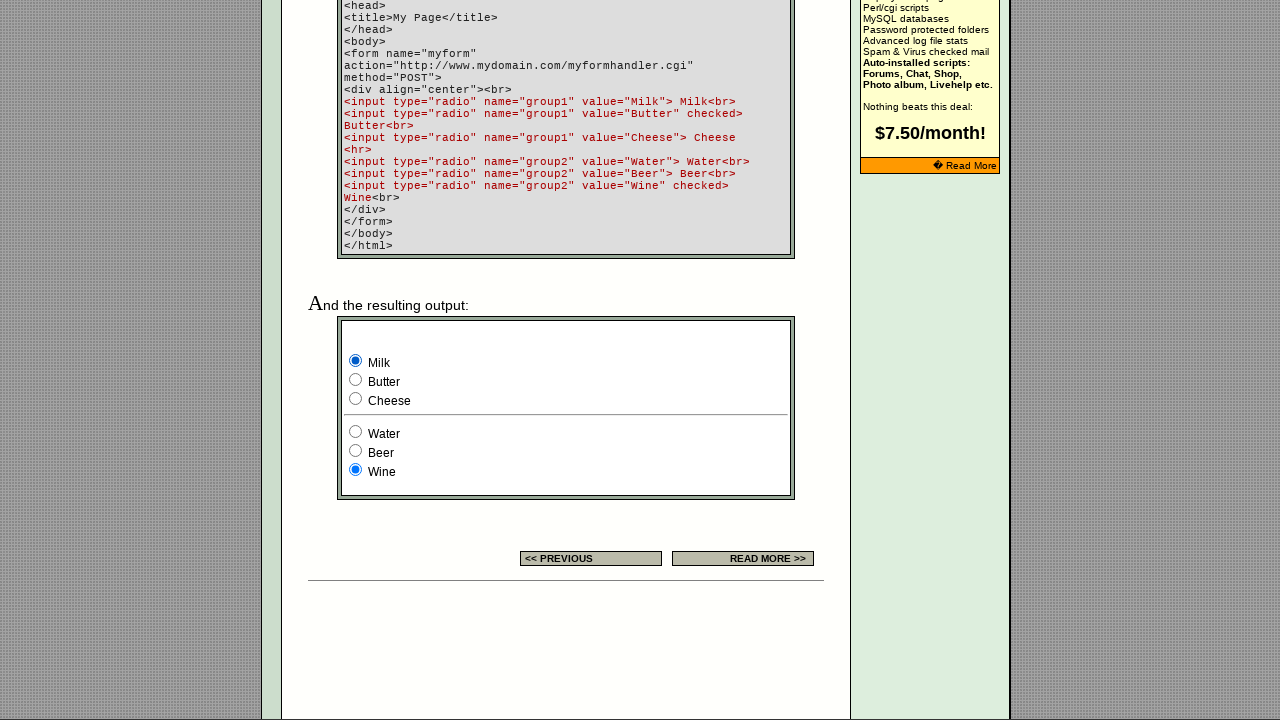

Clicked the 'Cheese' radio button at (356, 398) on input[name='group1'] >> nth=2
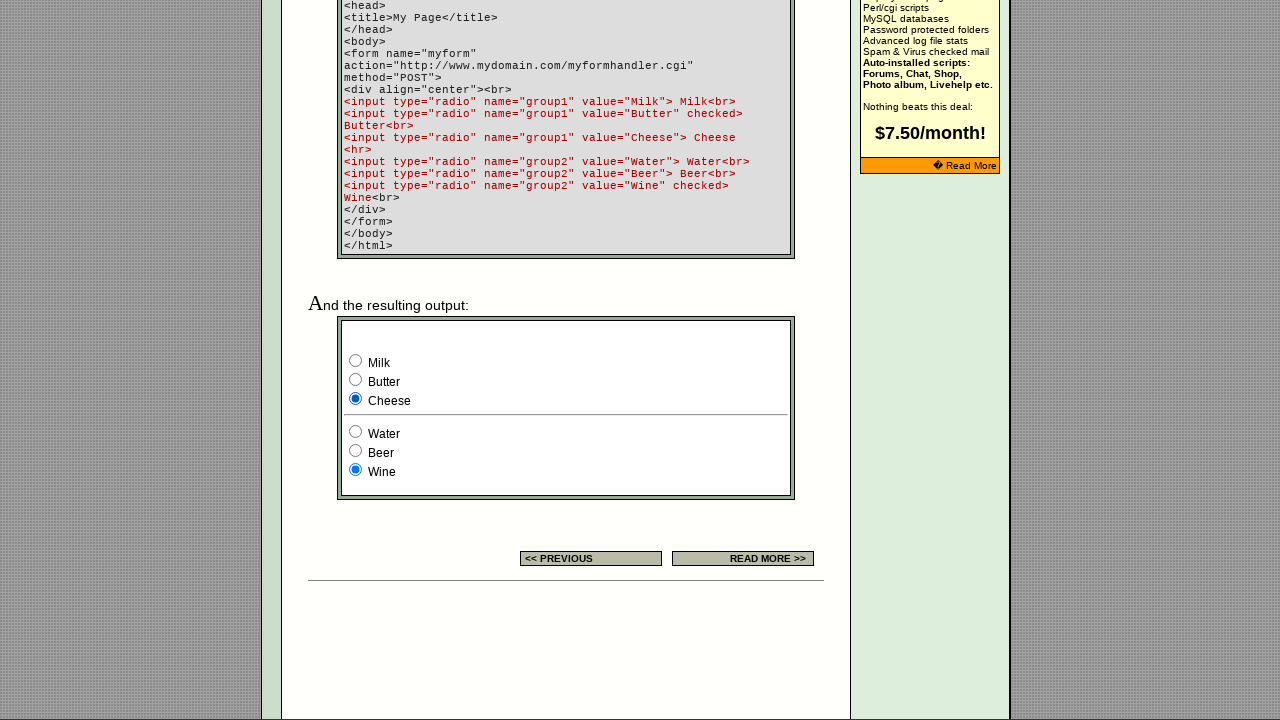

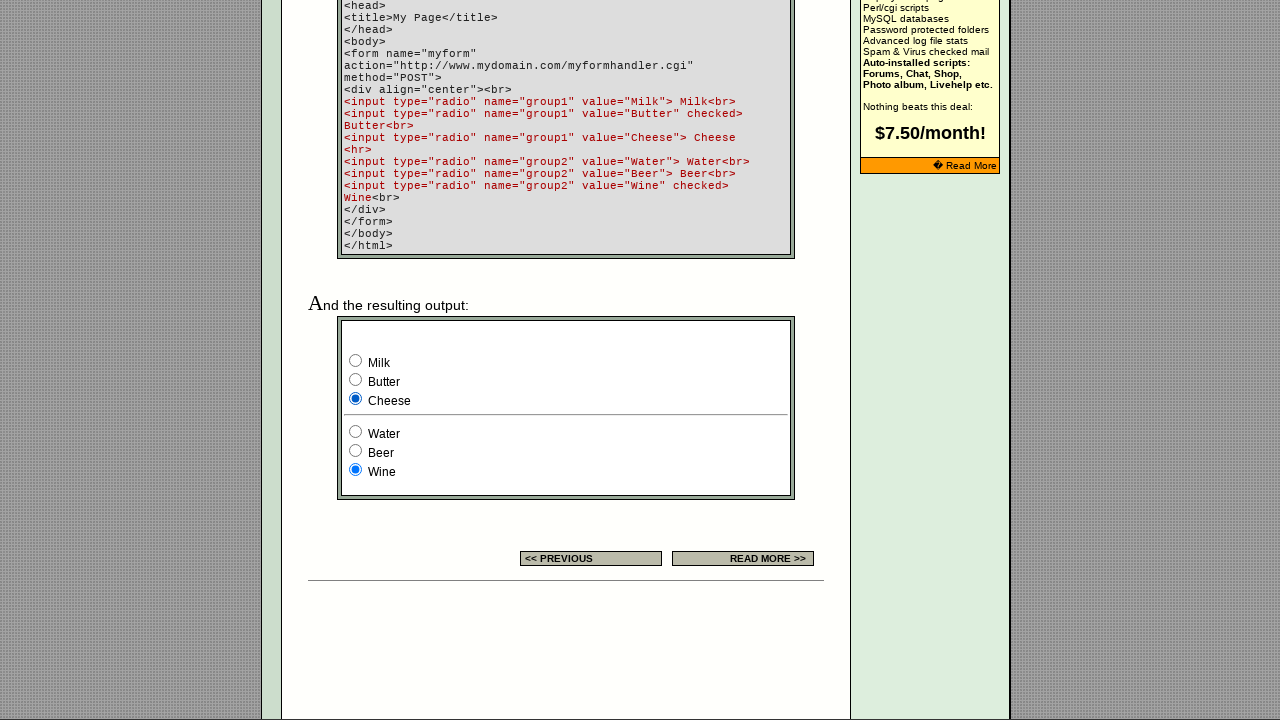